Tests registration form validation with a password that is too short (less than 6 characters), verifying password length error messages.

Starting URL: https://alada.vn/tai-khoan/dang-ky.html

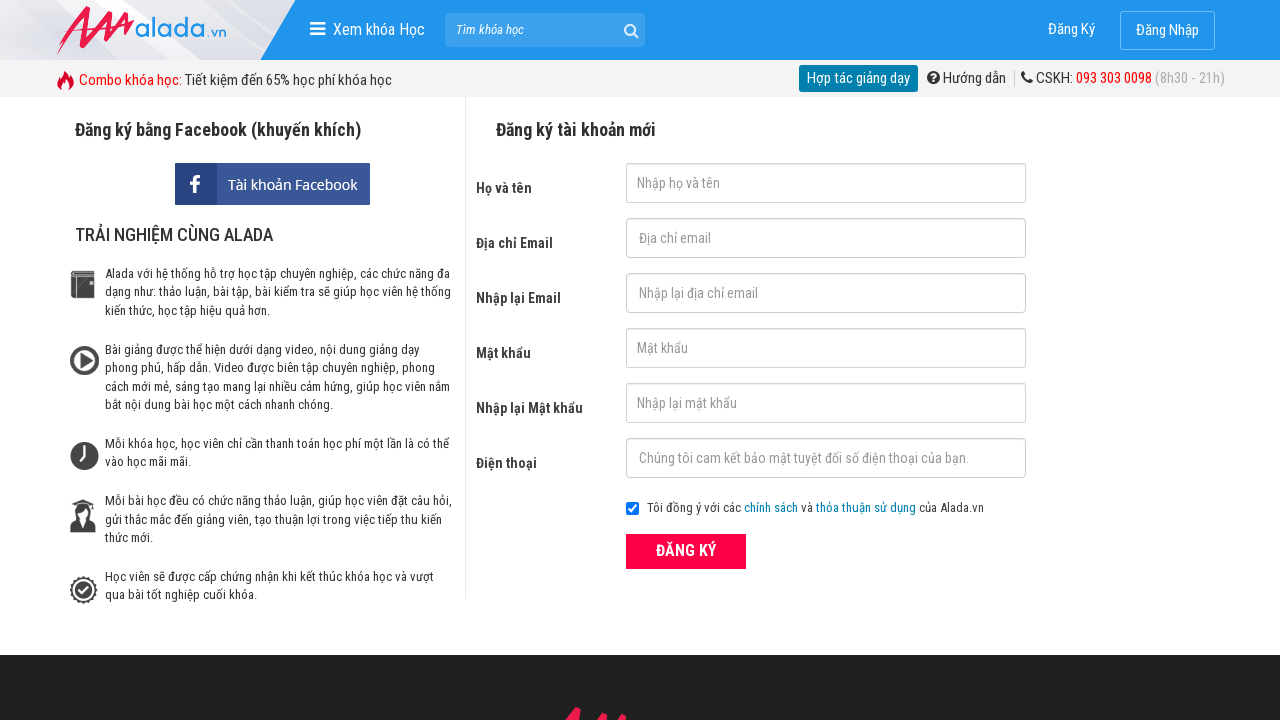

Filled first name field with 'Hoang' on #txtFirstname
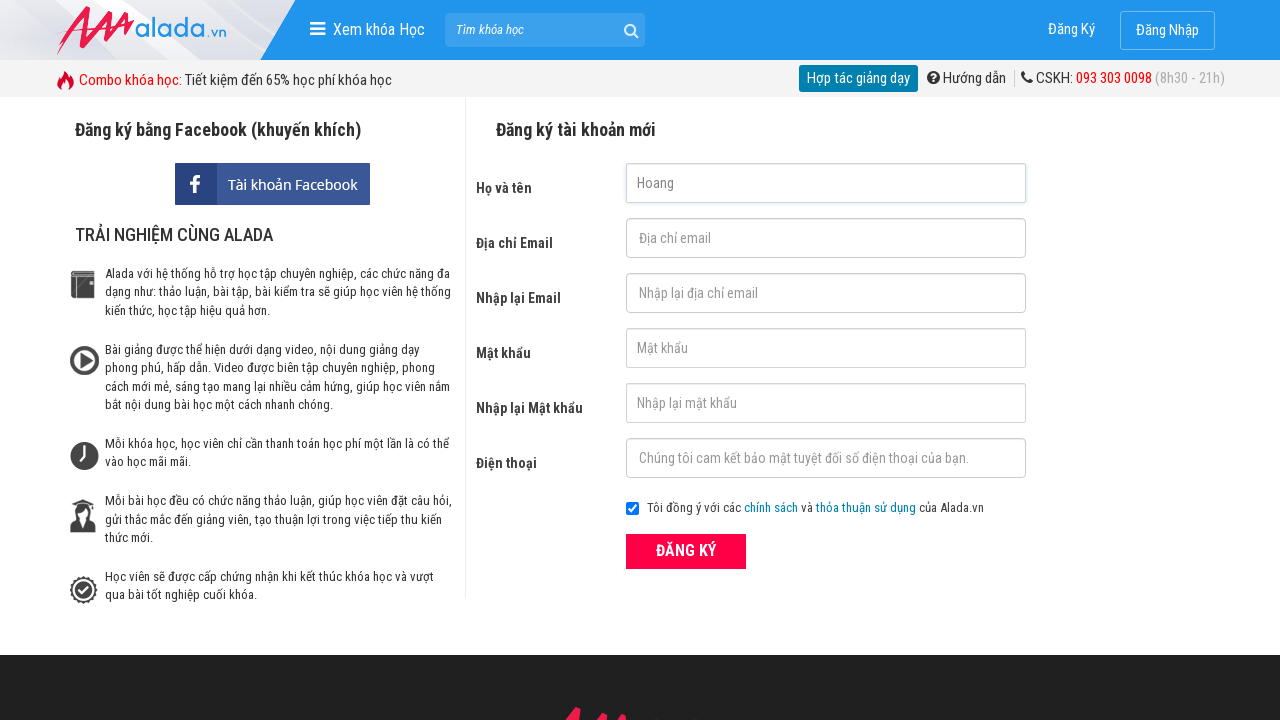

Filled email field with 'hoang200594@gmail.com' on #txtEmail
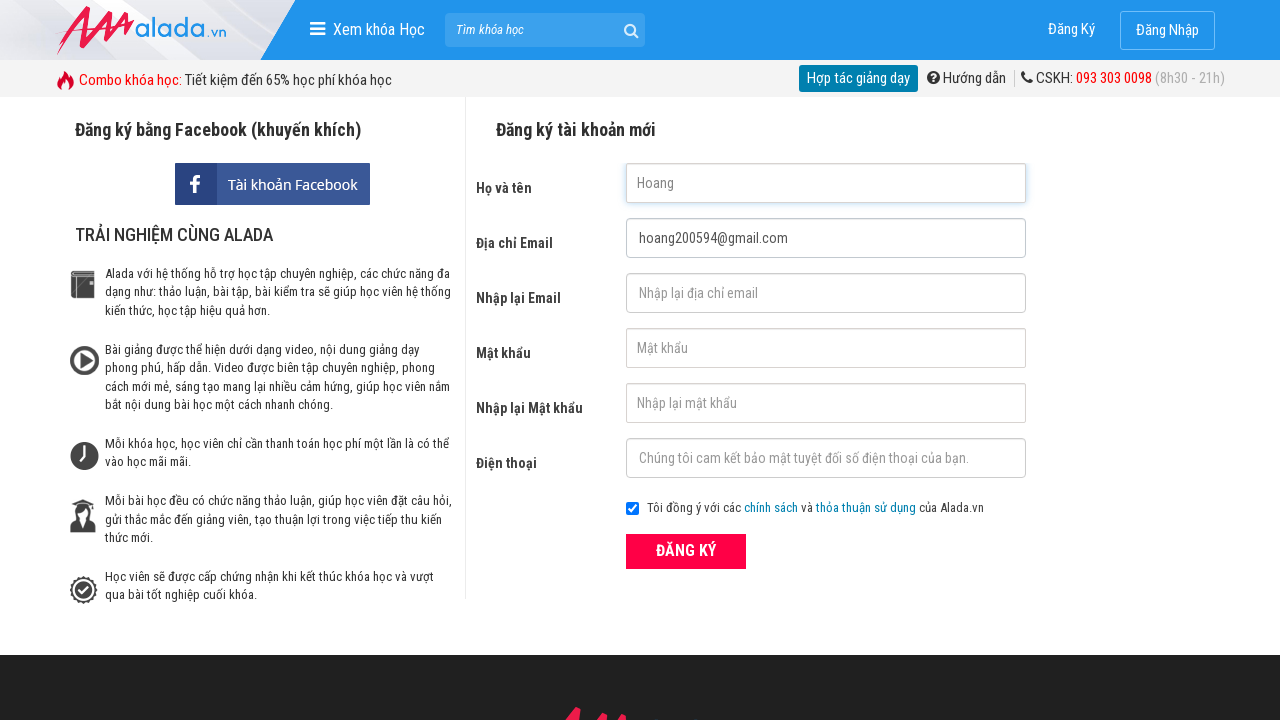

Filled confirm email field with 'hoang200594@gmail.com' on #txtCEmail
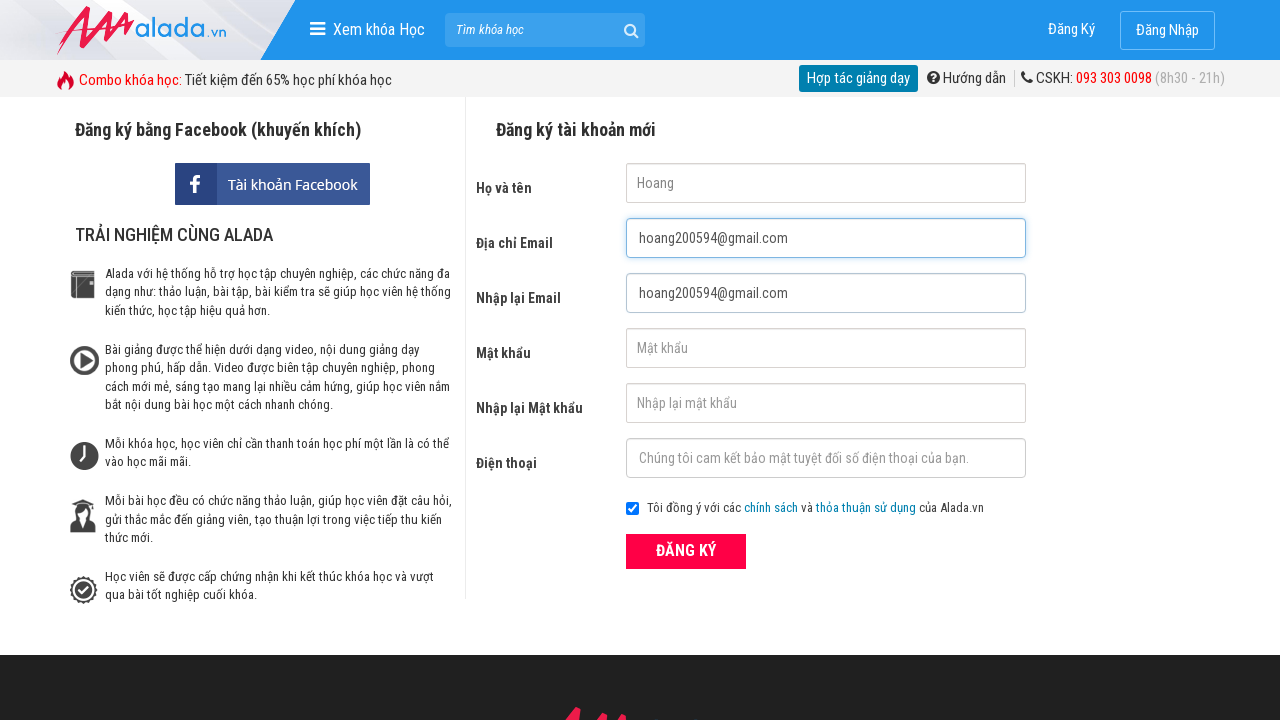

Filled password field with short password '123' (less than 6 characters) on #txtPassword
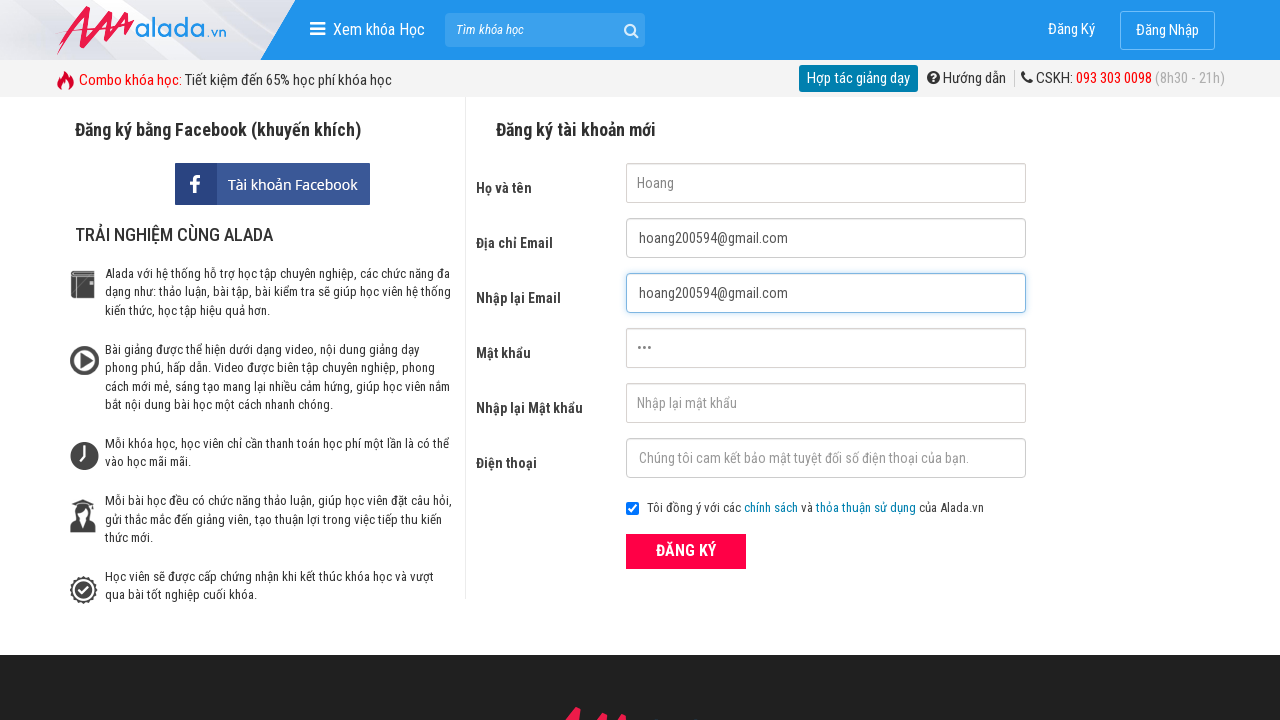

Filled confirm password field with short password '123' on #txtCPassword
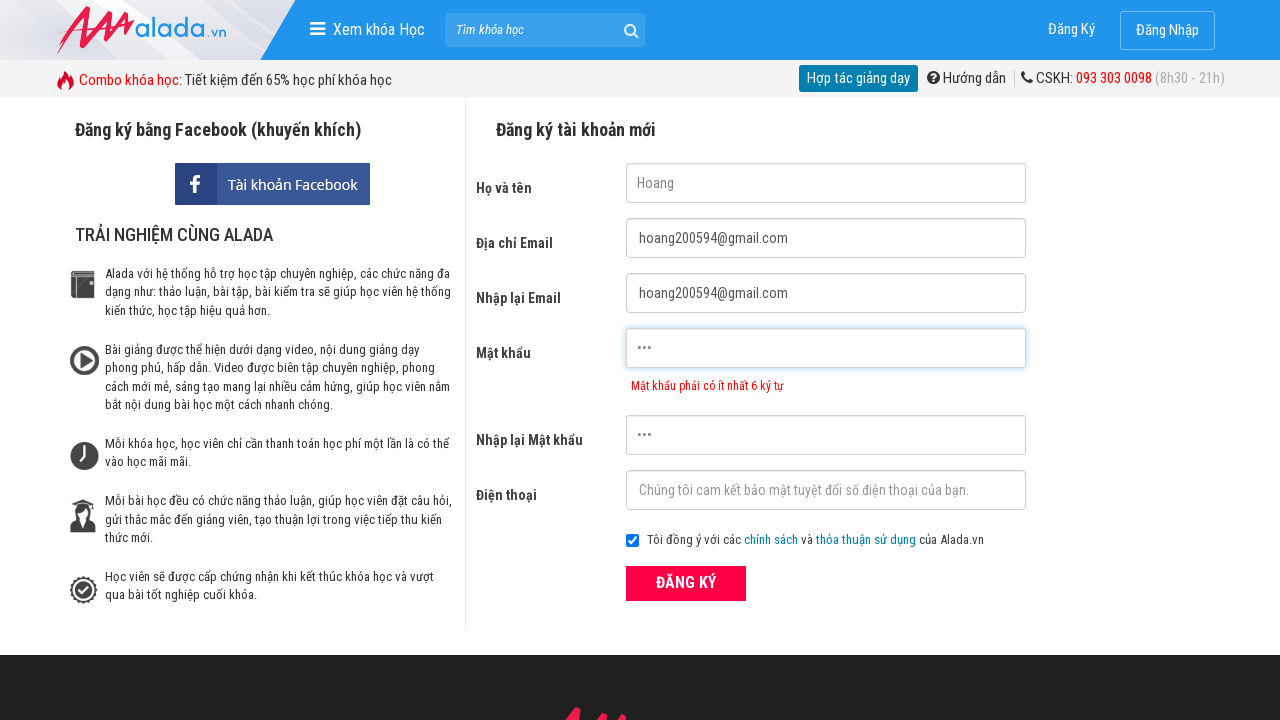

Filled phone field with '0123456789' on #txtPhone
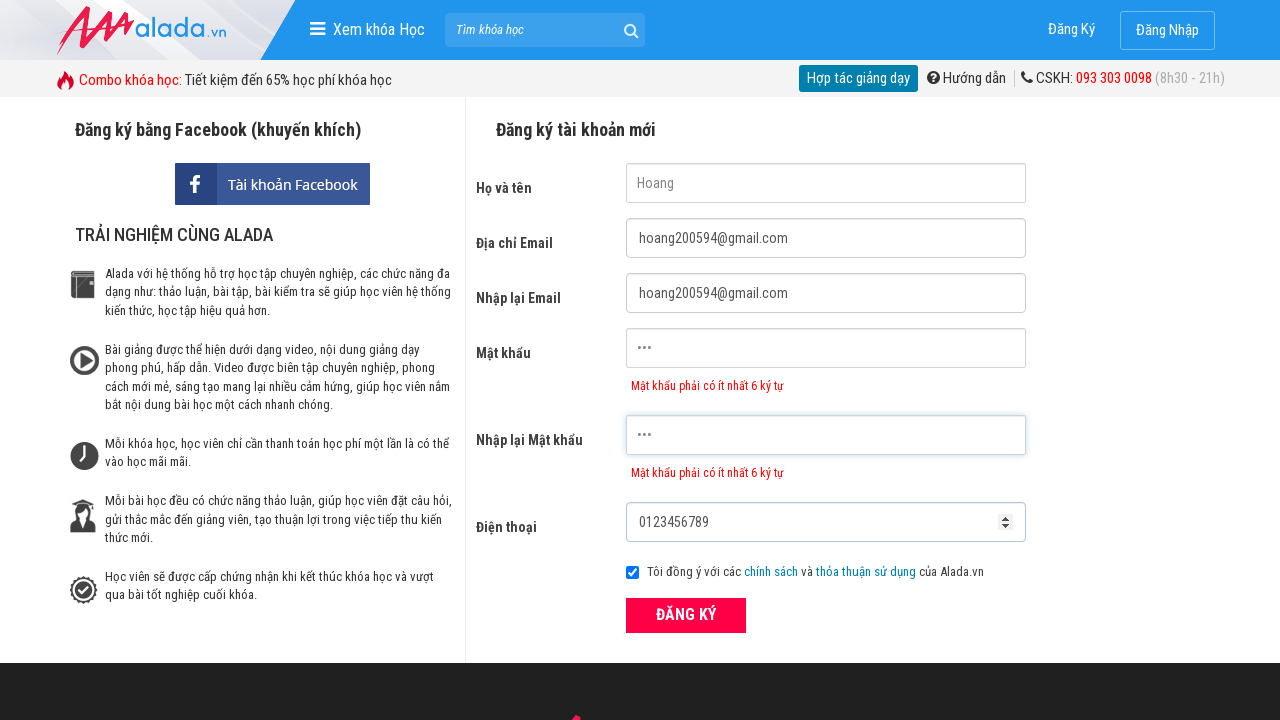

Clicked ĐĂNG KÝ (Register) button to submit form at (686, 615) on xpath=//form[@id='frmLogin']//button[text()='ĐĂNG KÝ']
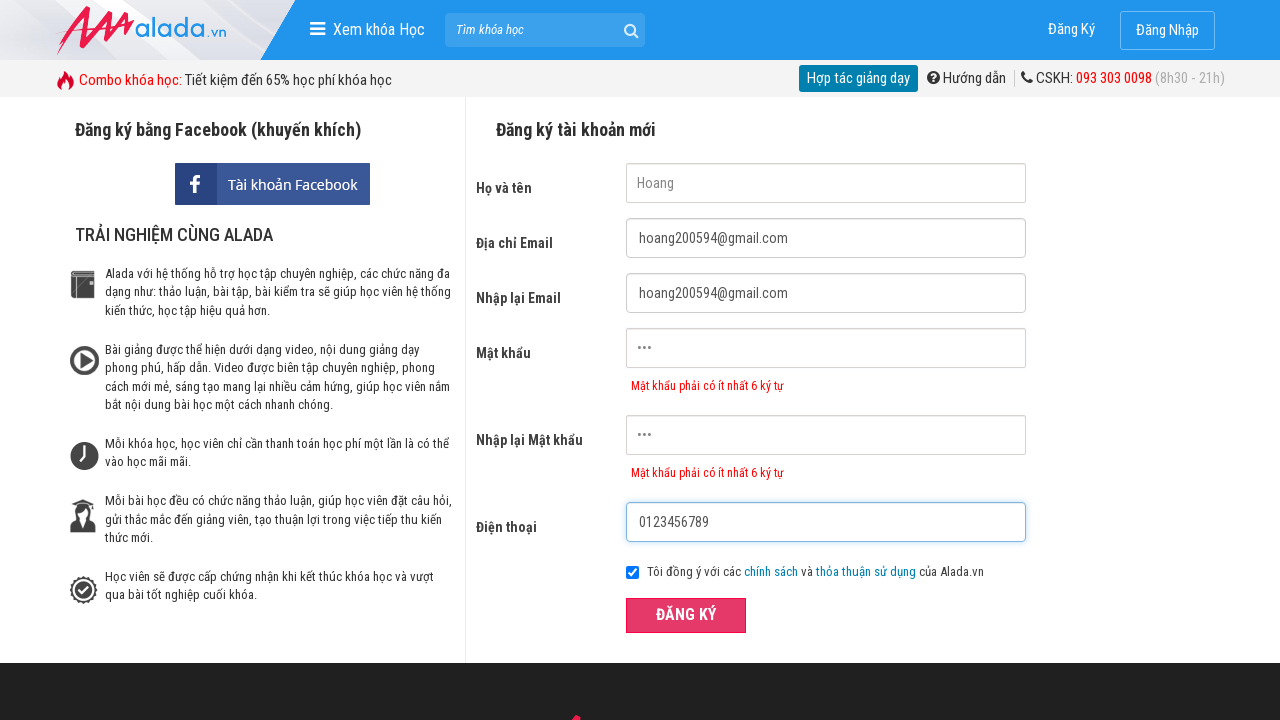

Password error message appeared, indicating validation failure for short password
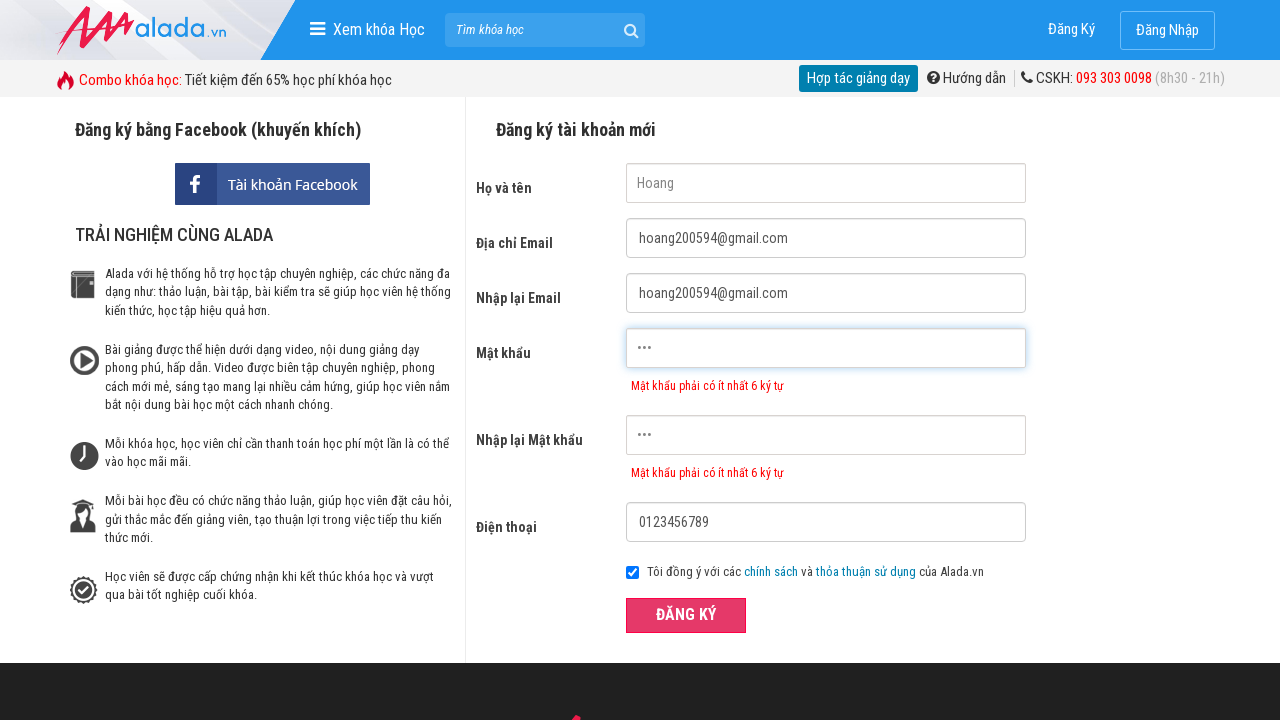

Confirm password error message appeared, validating password length requirement
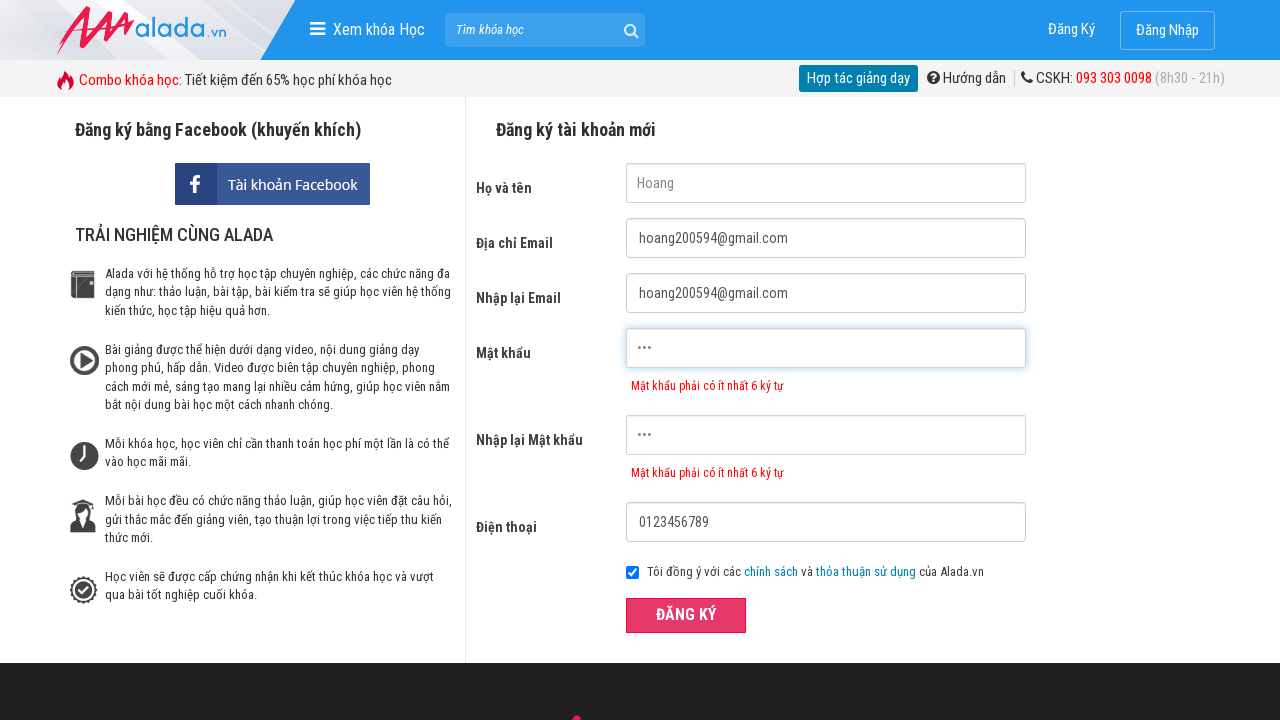

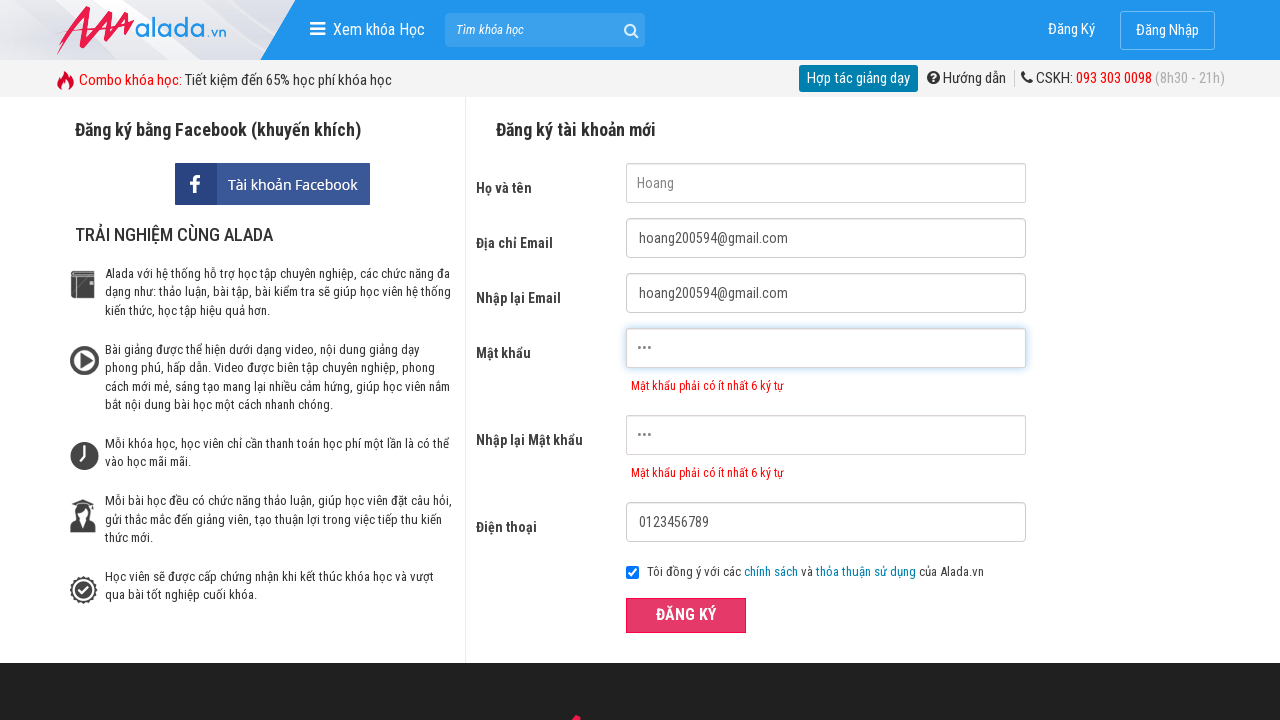